Tests the Text Box form submission on DemoQA by filling in full name, email, current address, and permanent address fields, then submitting and verifying the displayed output messages.

Starting URL: https://demoqa.com/elements

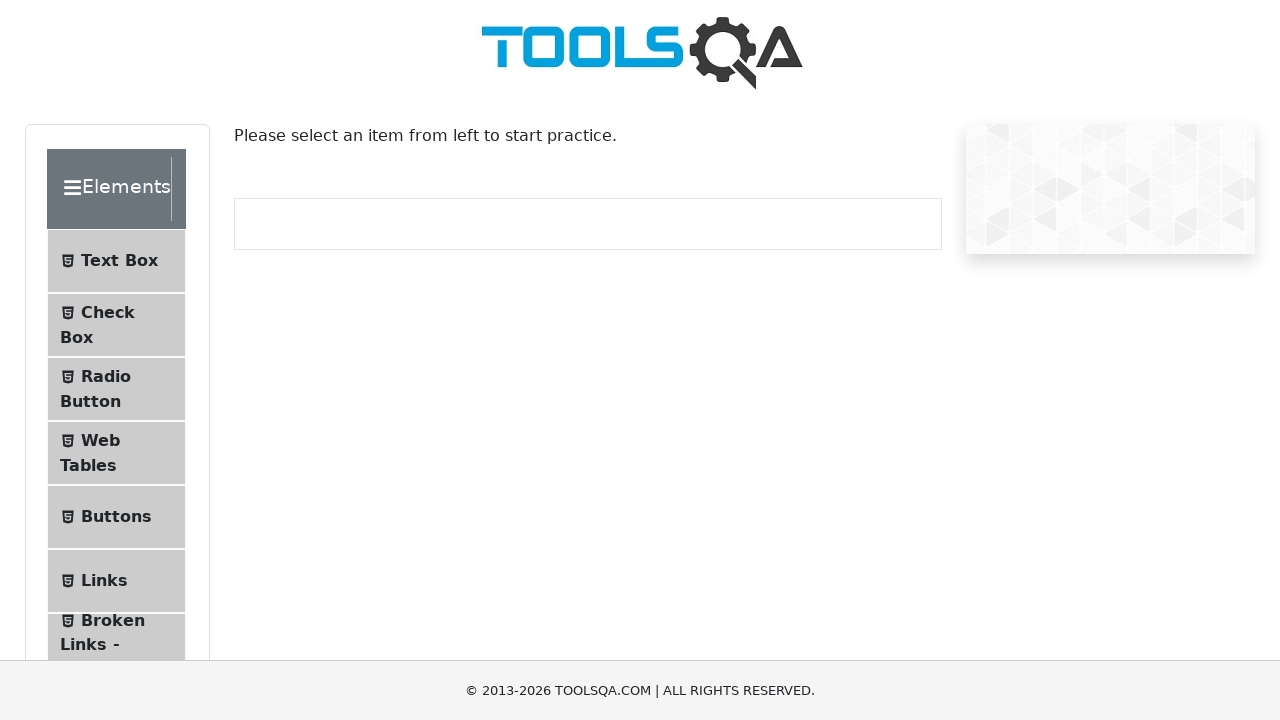

Clicked on Text Box option in the elements menu at (119, 261) on text=Text Box
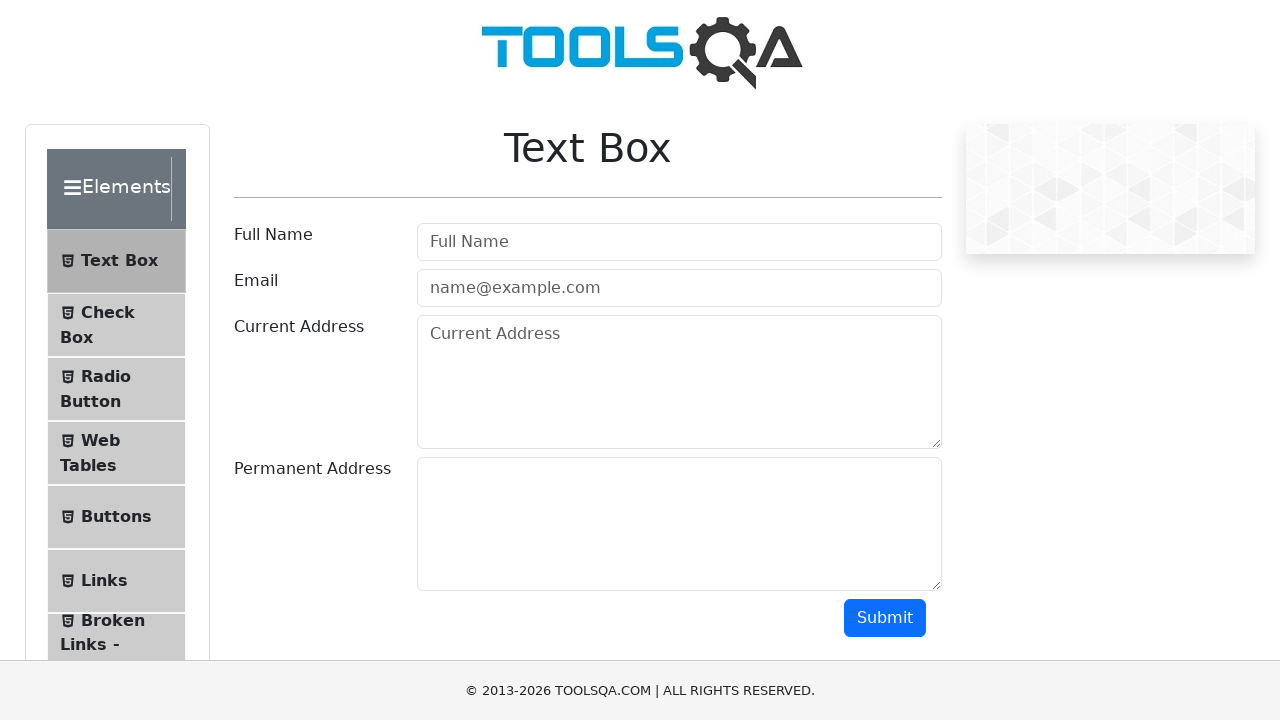

Text box form loaded and userName field is visible
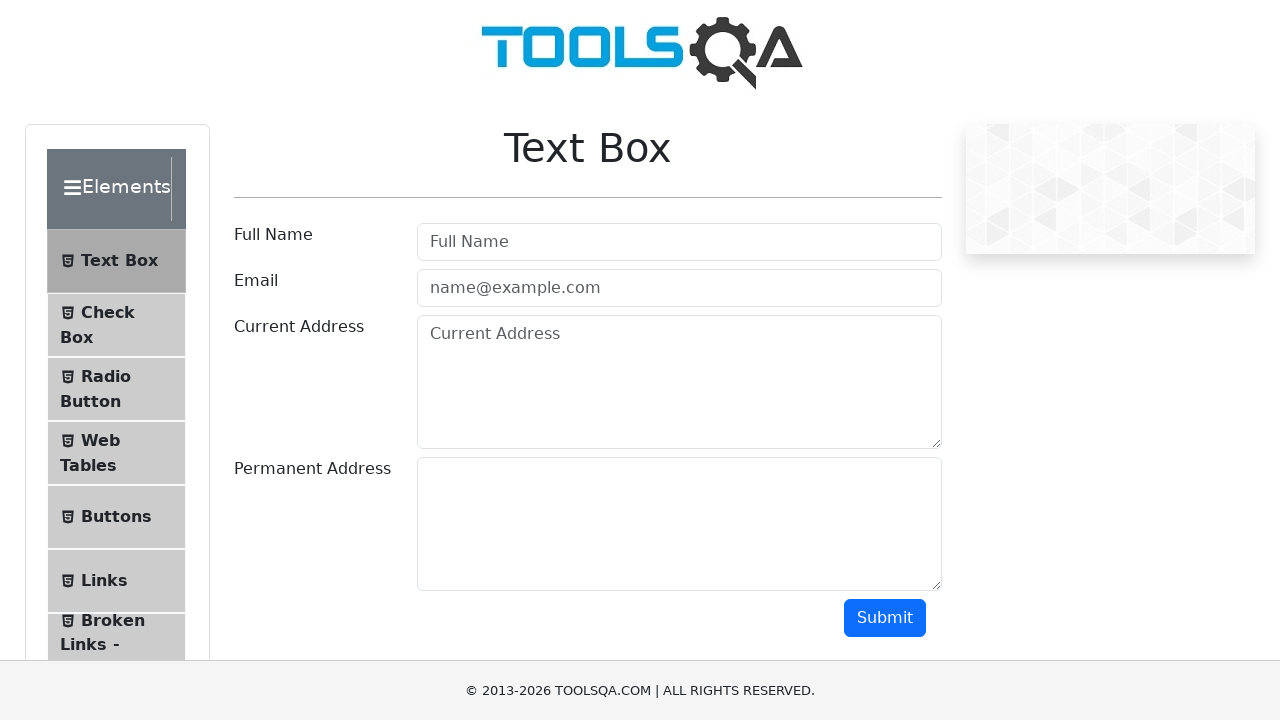

Filled Full Name field with 'jhon doe' on #userName
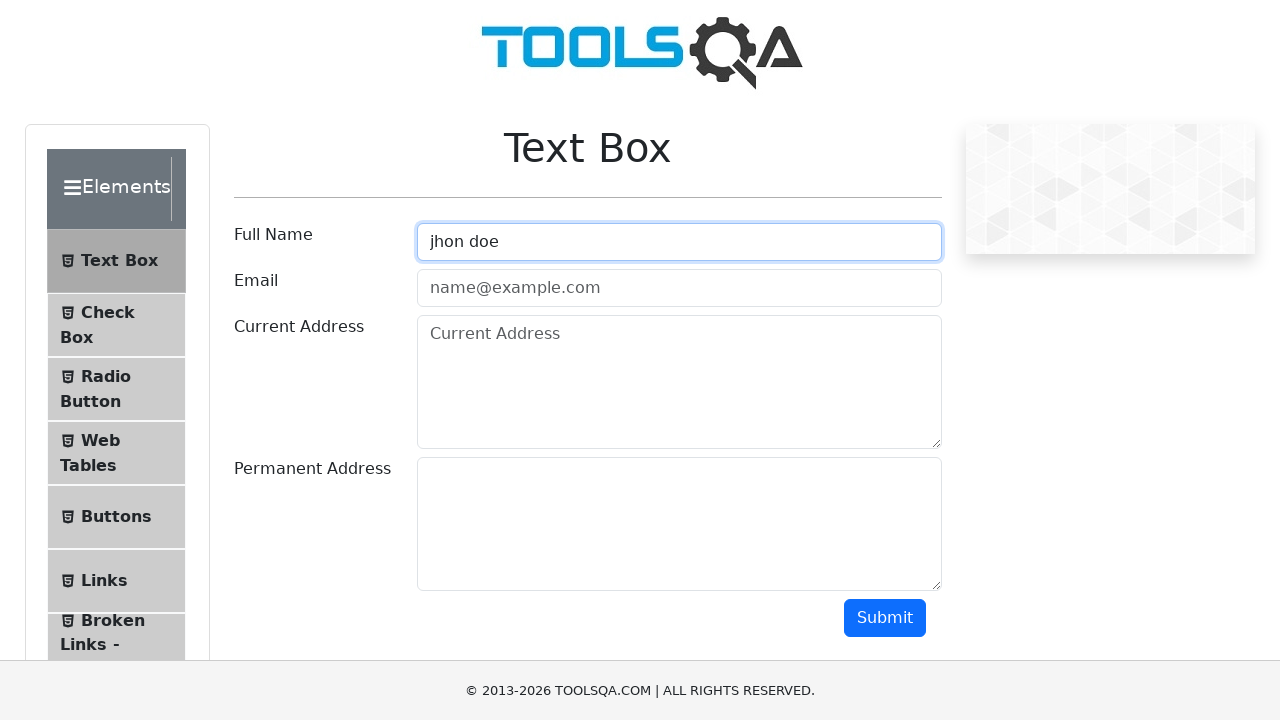

Filled Email field with 'jhon@mail.com' on #userEmail
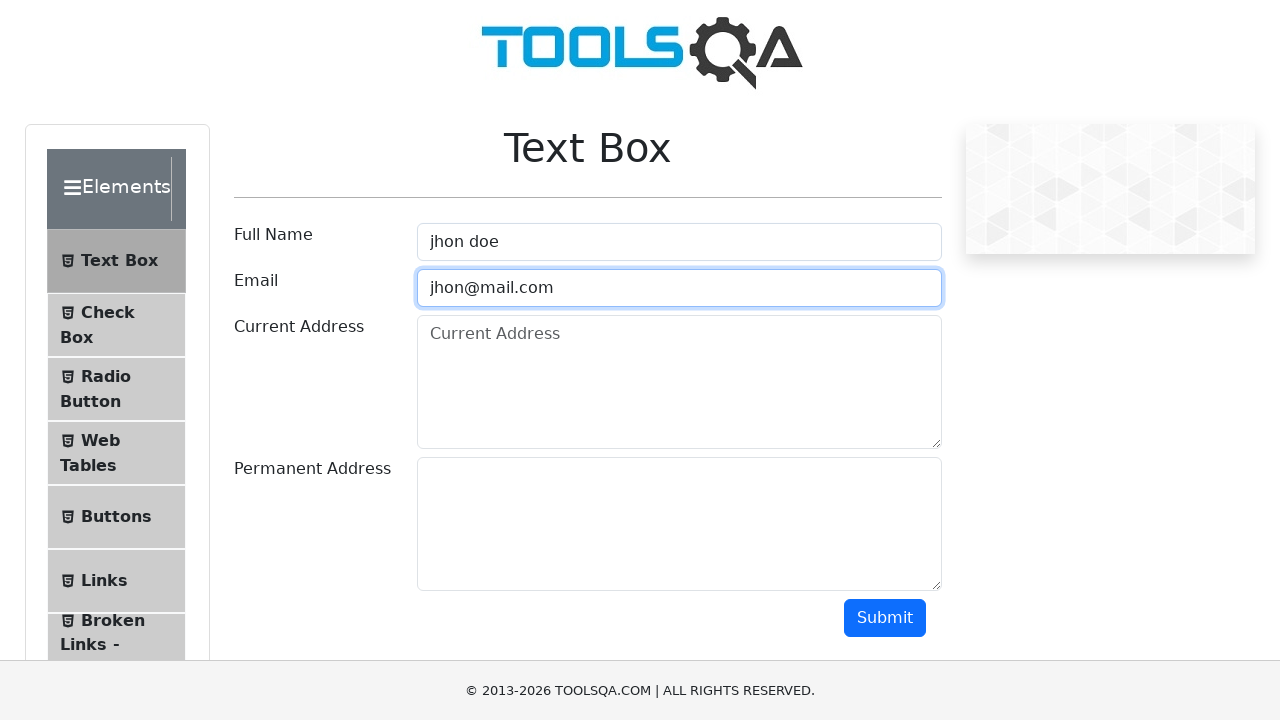

Filled Current Address field with 'street 123' on #currentAddress
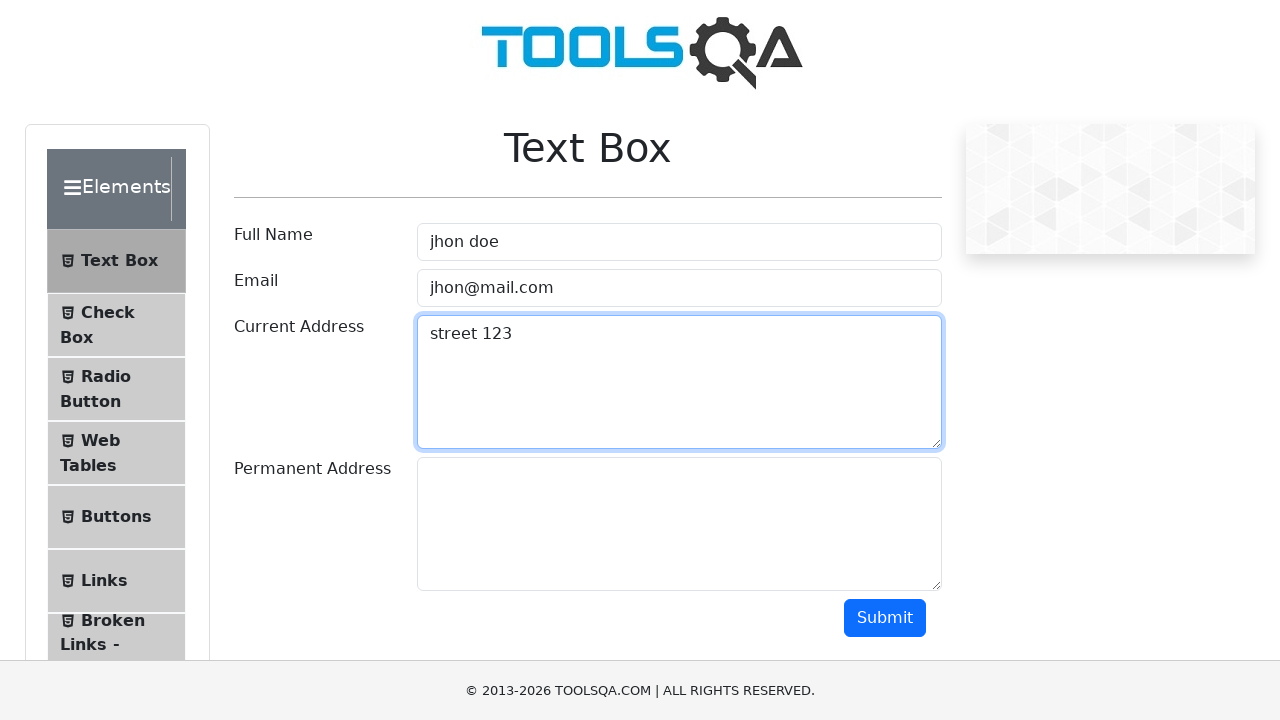

Filled Permanent Address field with 'street 123' on #permanentAddress
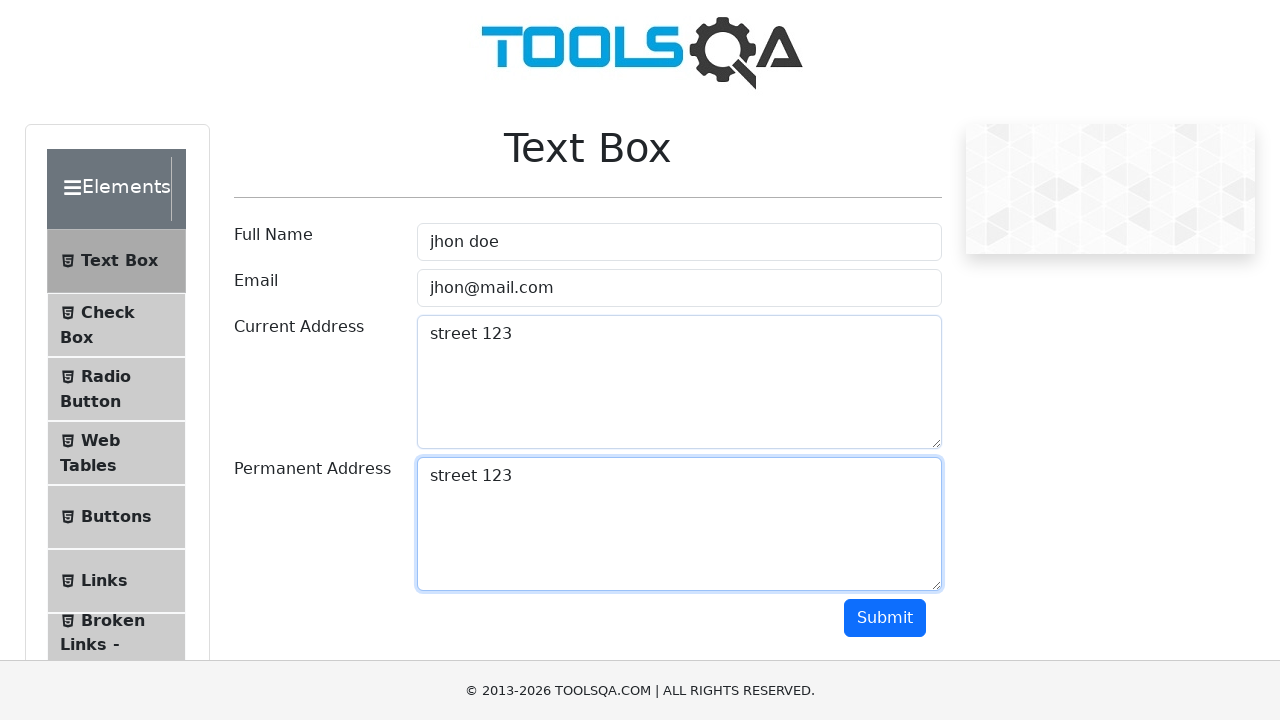

Clicked the Submit button to submit the form at (885, 618) on #submit
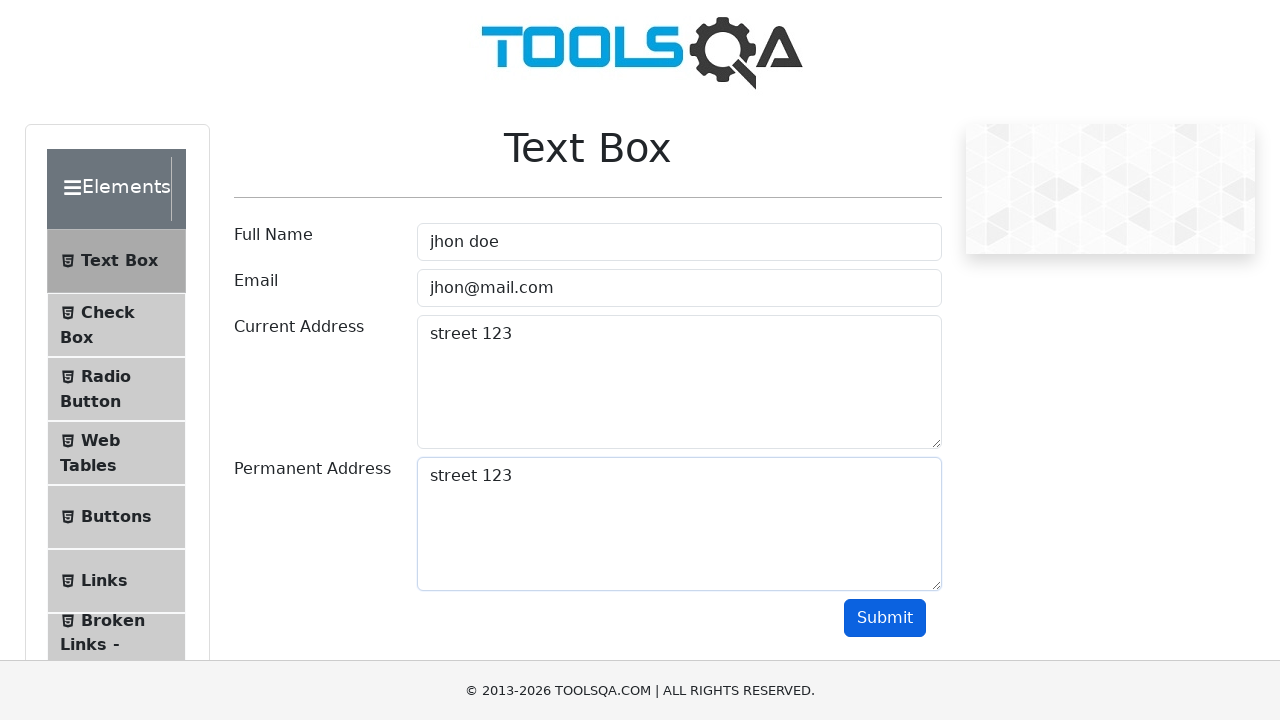

Output section appeared after form submission
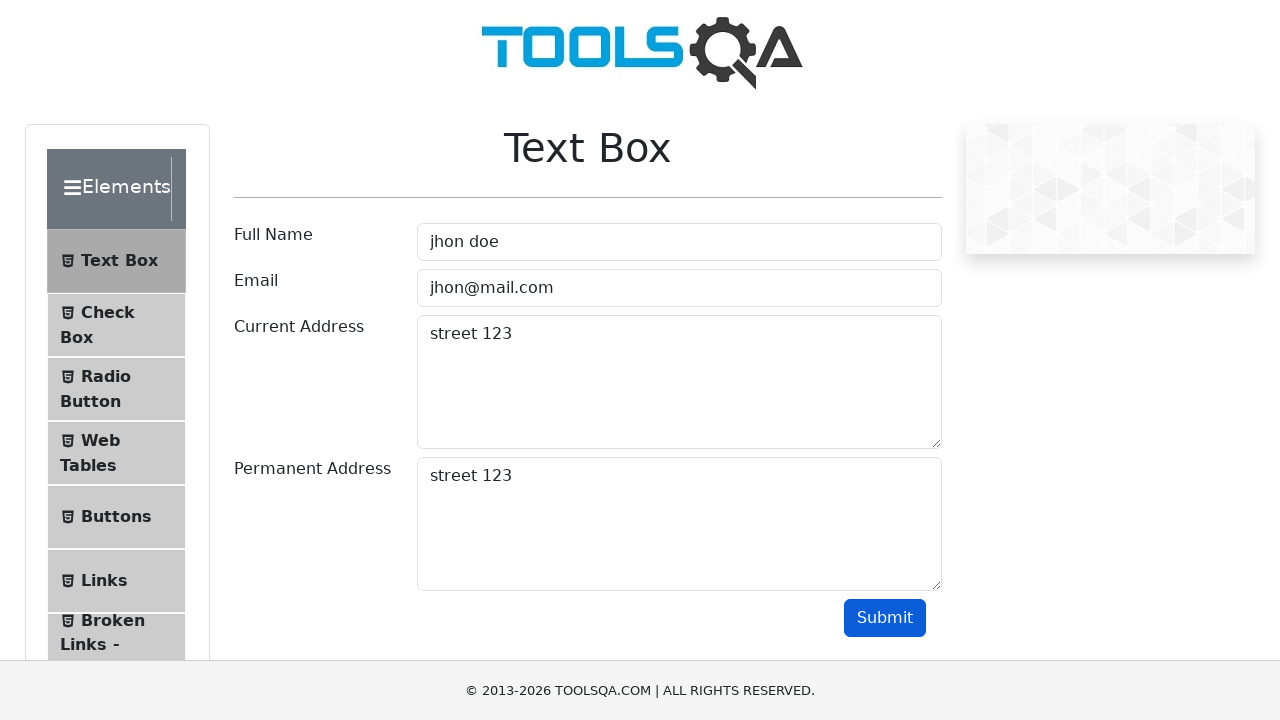

Verified name output is displayed
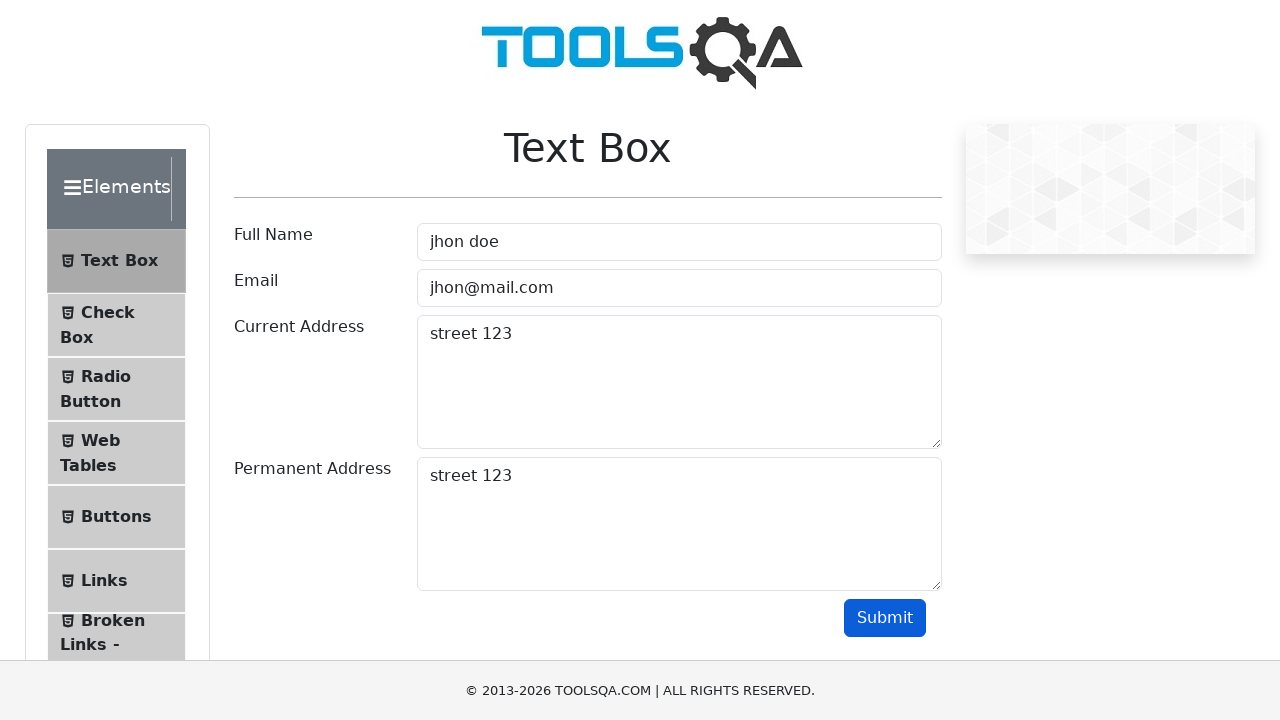

Verified email output is displayed
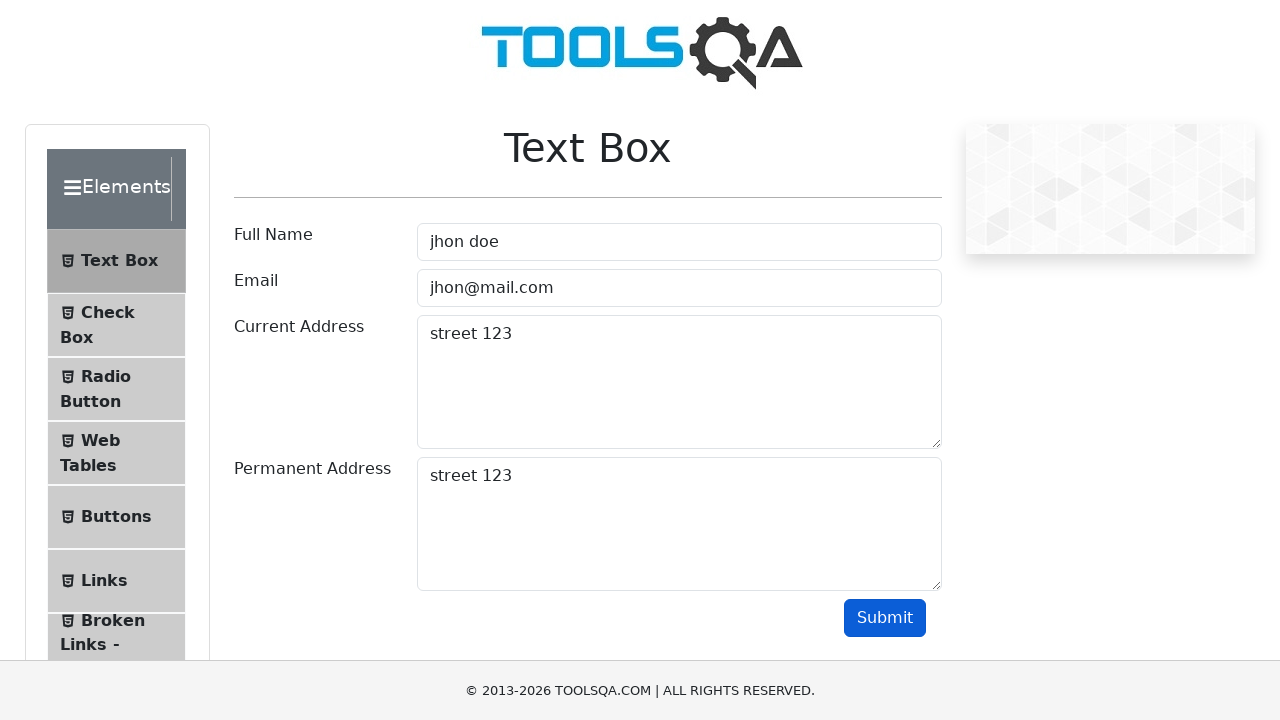

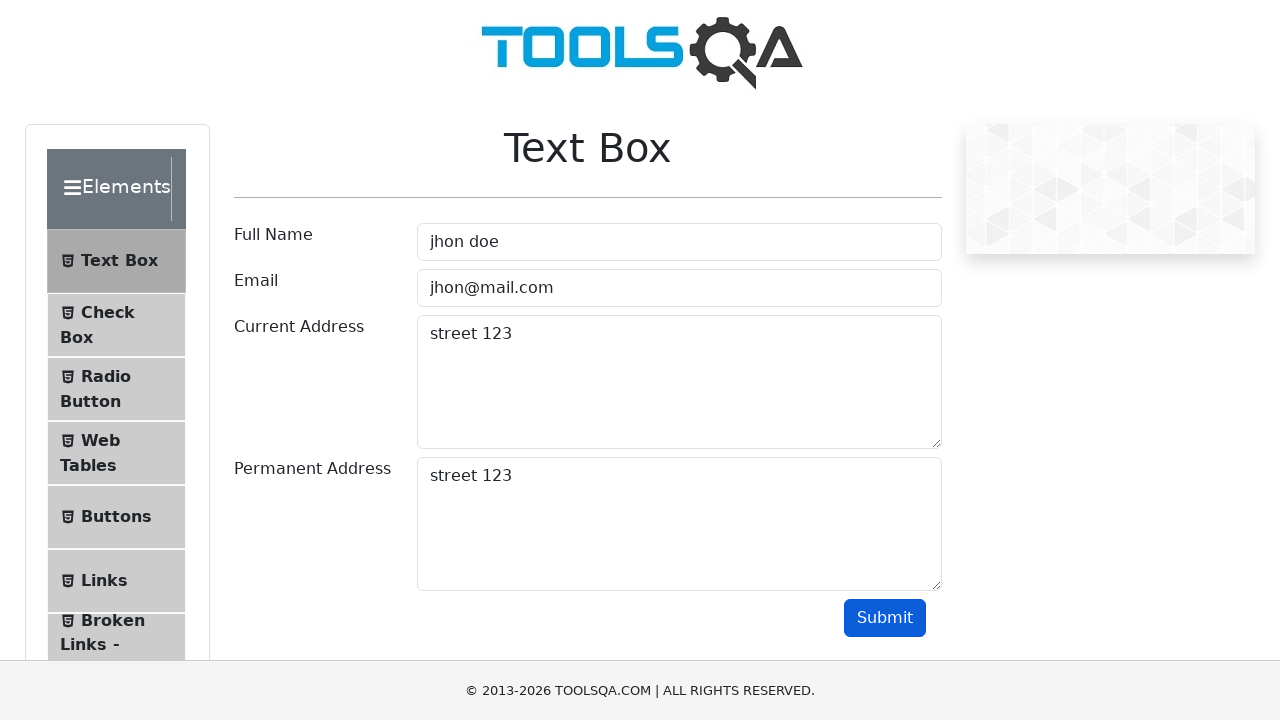